Tests checkbox functionality by clicking a checkbox, verifying its selection state, toggling it off, and counting all checkboxes on the page.

Starting URL: https://rahulshettyacademy.com/AutomationPractice/

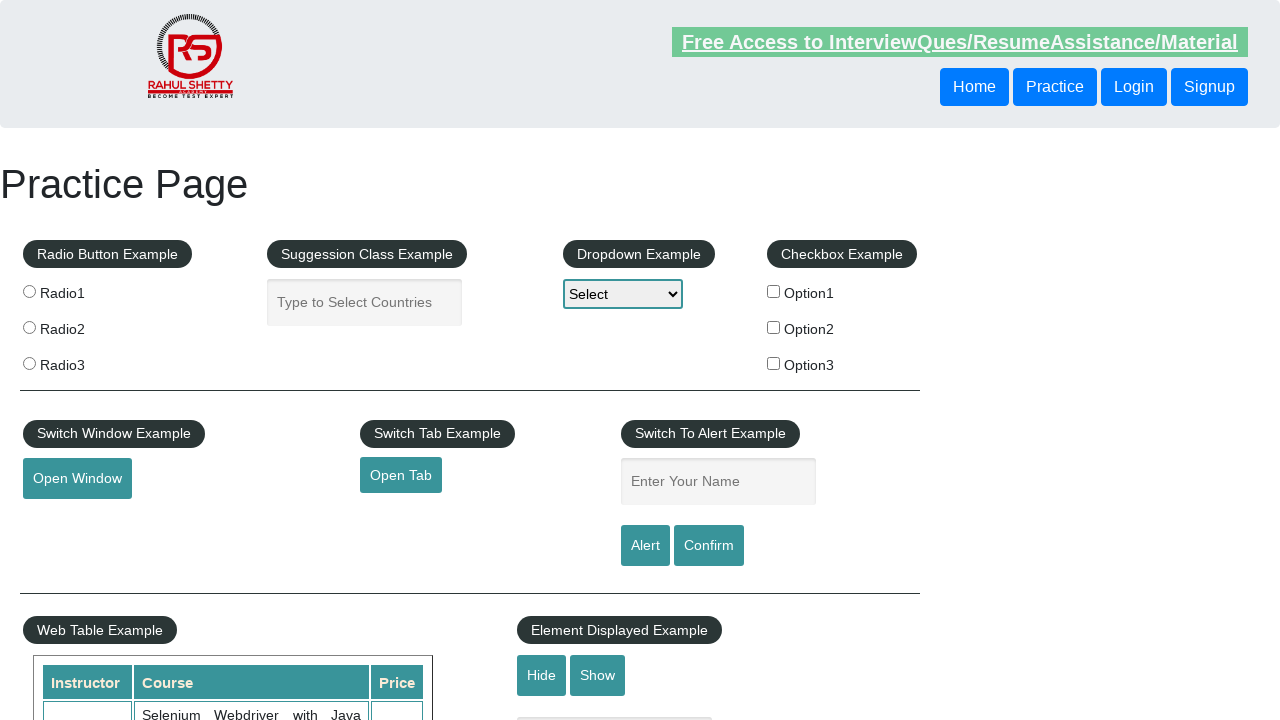

Clicked the first checkbox to select it at (774, 291) on #checkBoxOption1
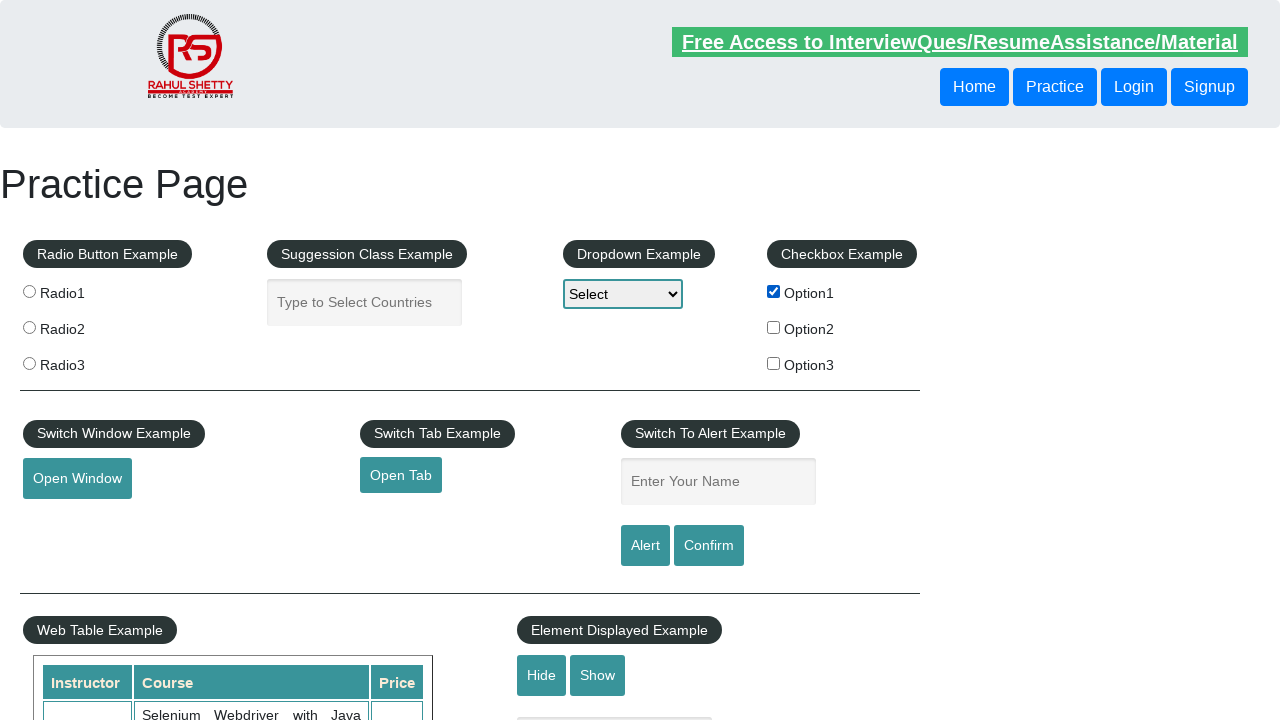

Verified that the first checkbox is selected
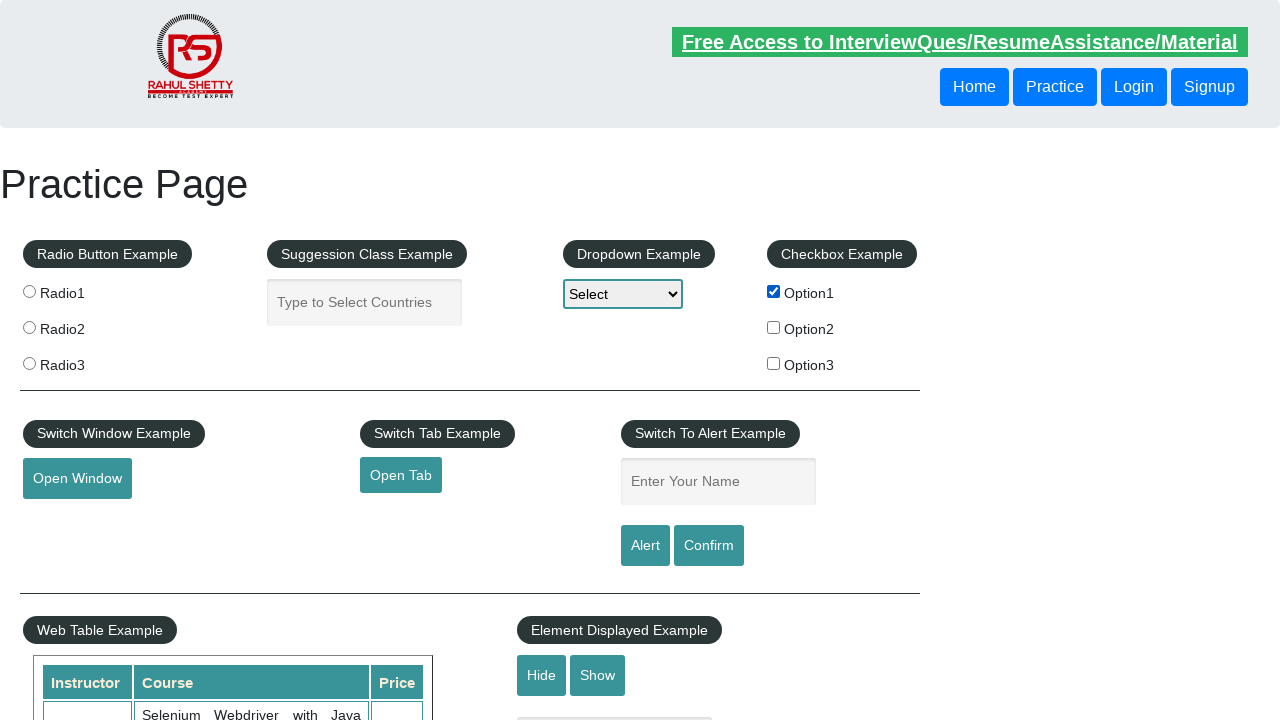

Clicked the first checkbox again to deselect it at (774, 291) on #checkBoxOption1
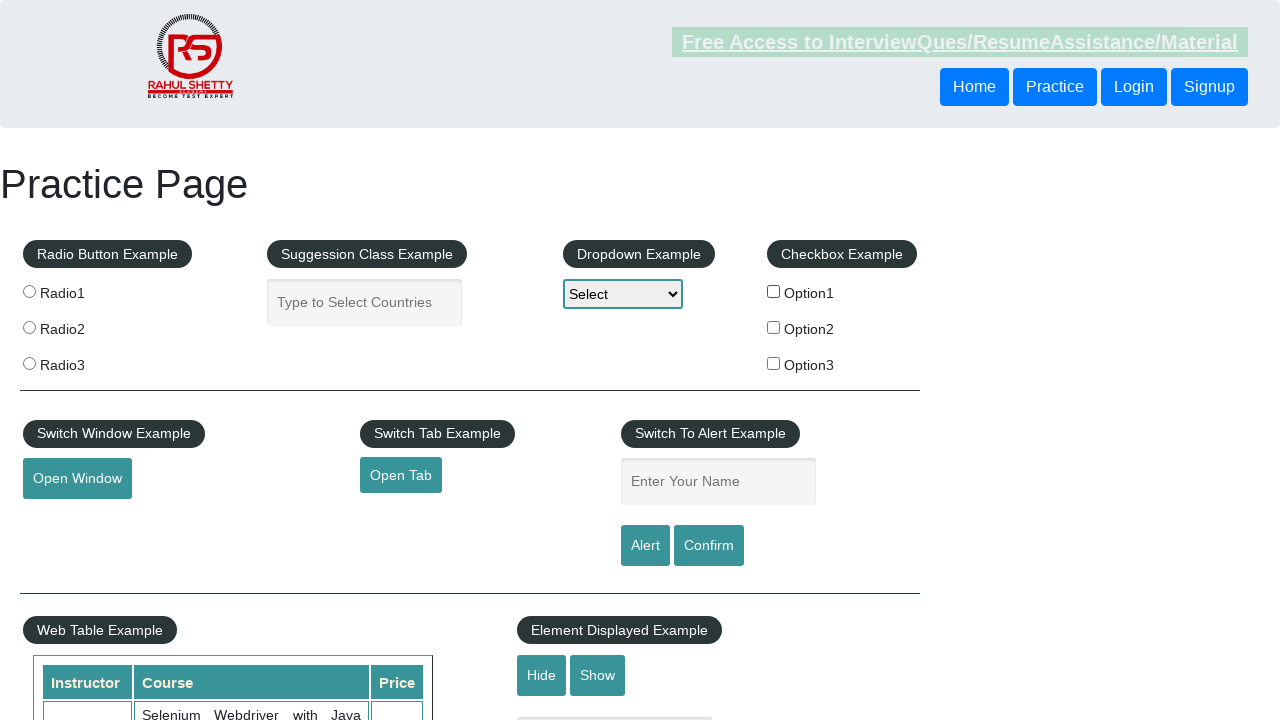

Verified that the first checkbox is now deselected
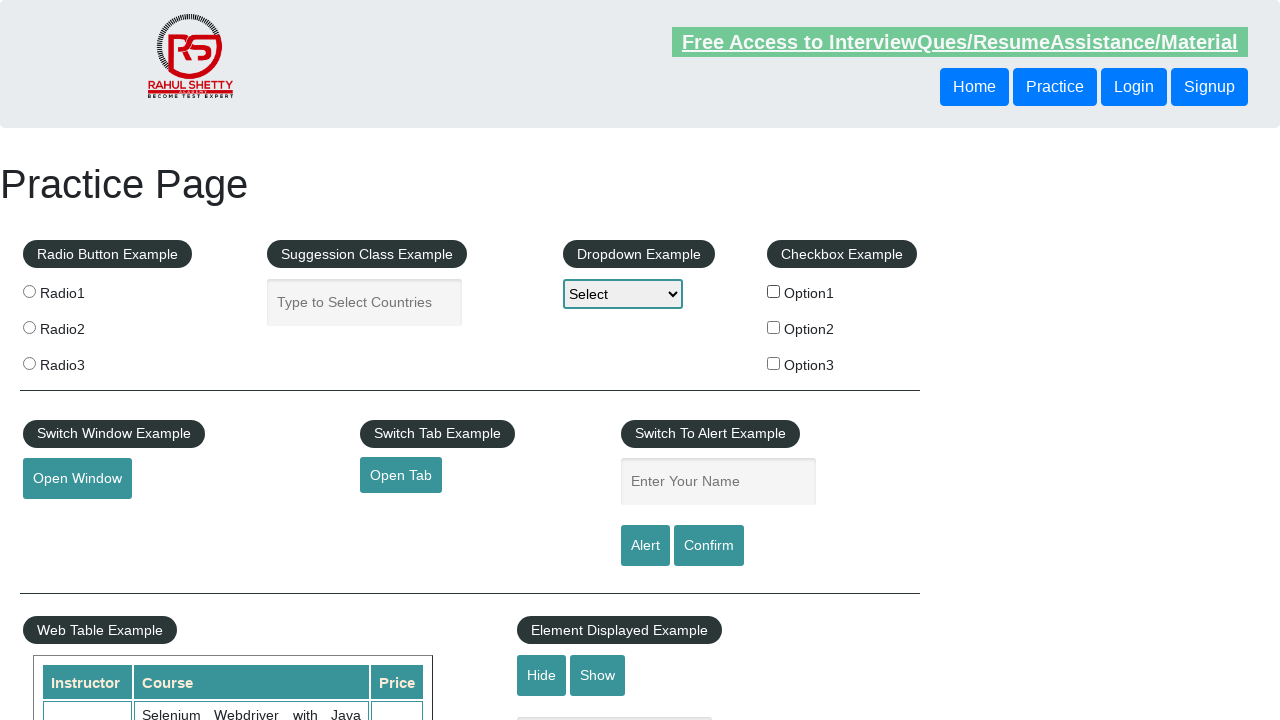

Located all checkboxes on the page
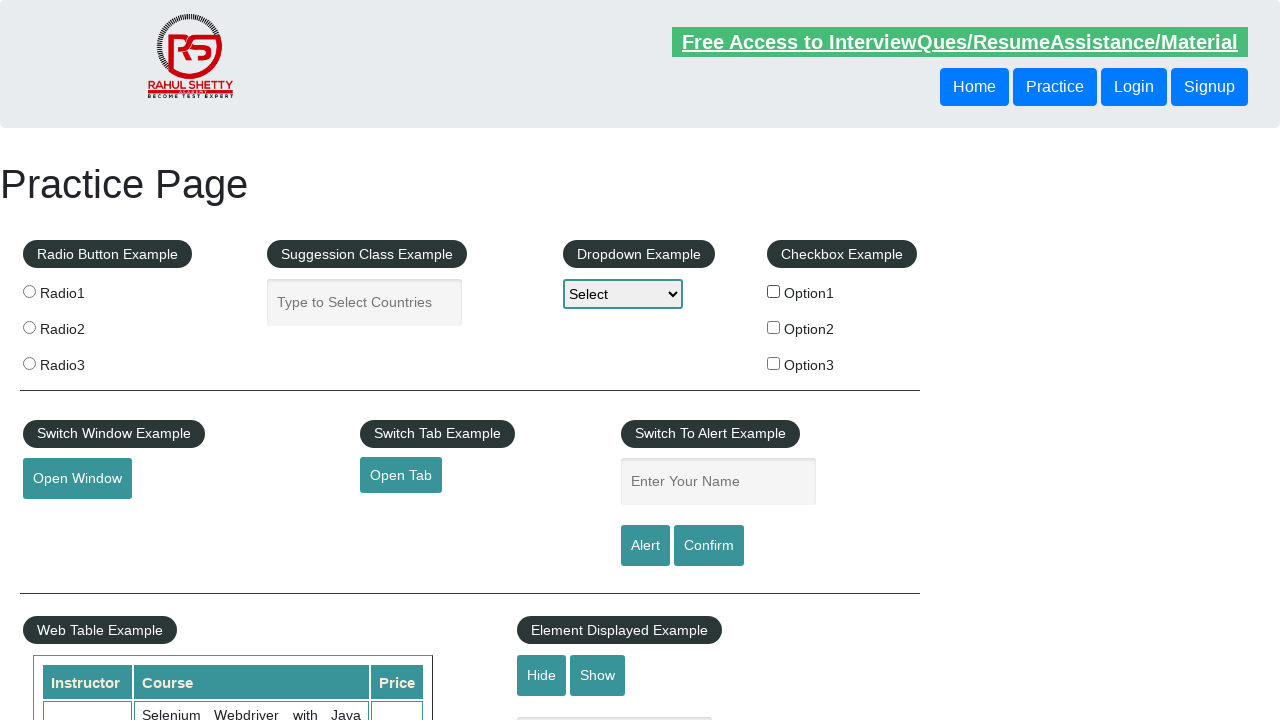

Counted all checkboxes: 3 total found
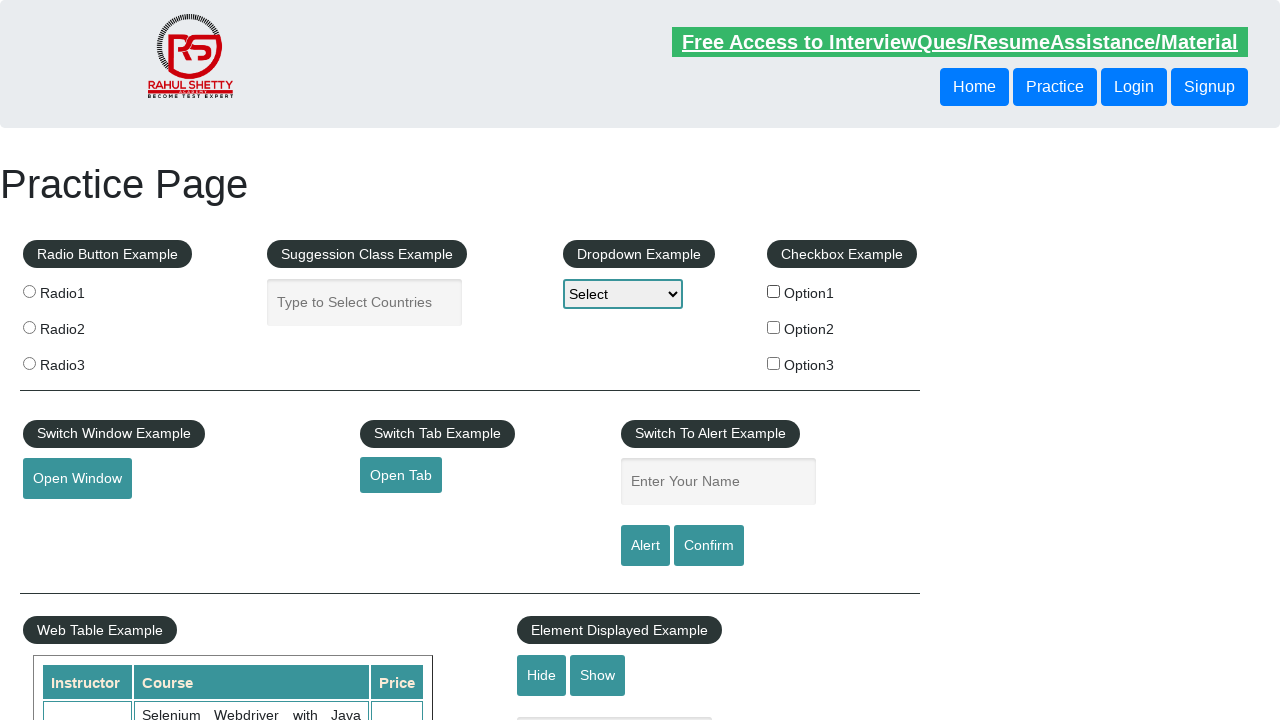

Verified that checkboxes are present on the page
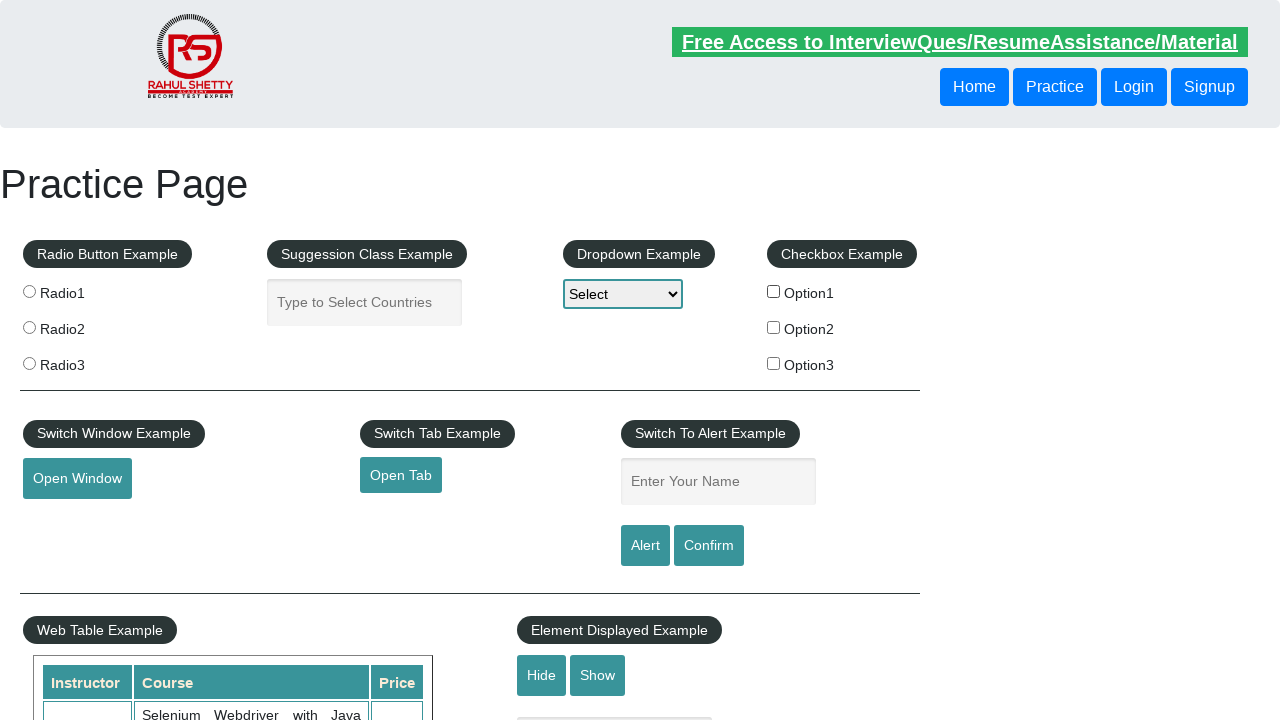

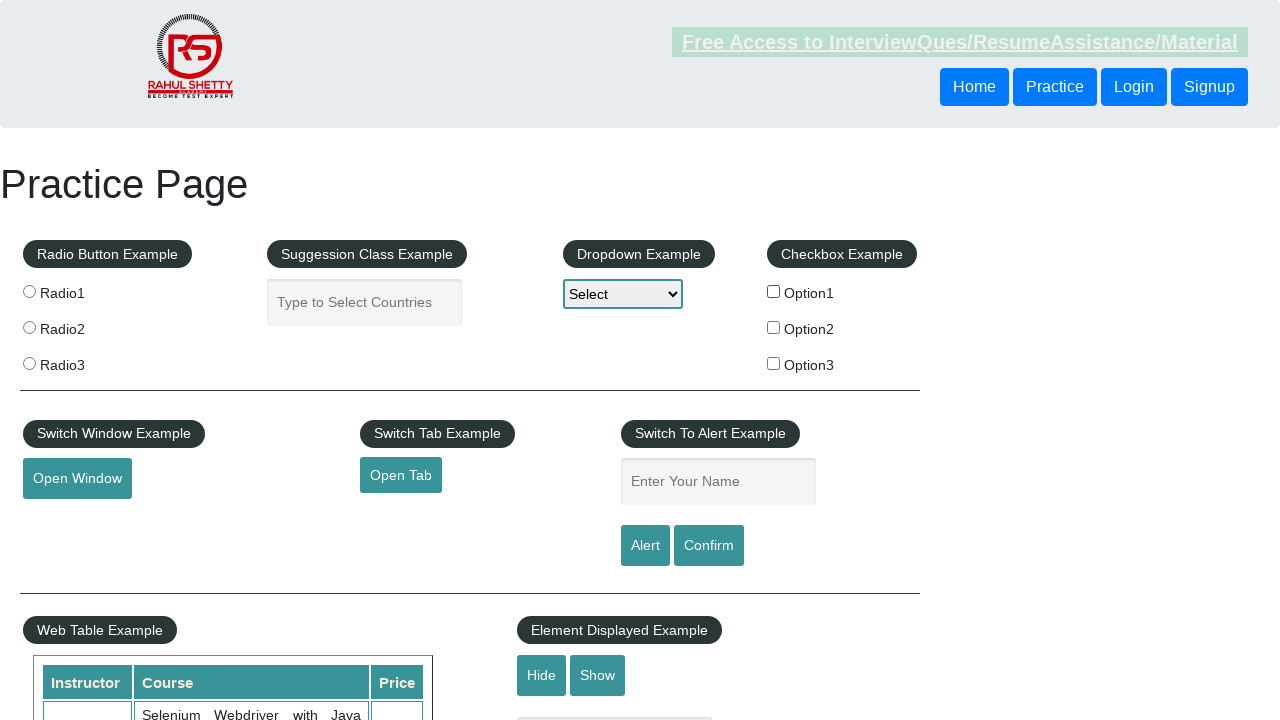